Tests that the "Clear completed" button is hidden when no items are completed.

Starting URL: https://demo.playwright.dev/todomvc

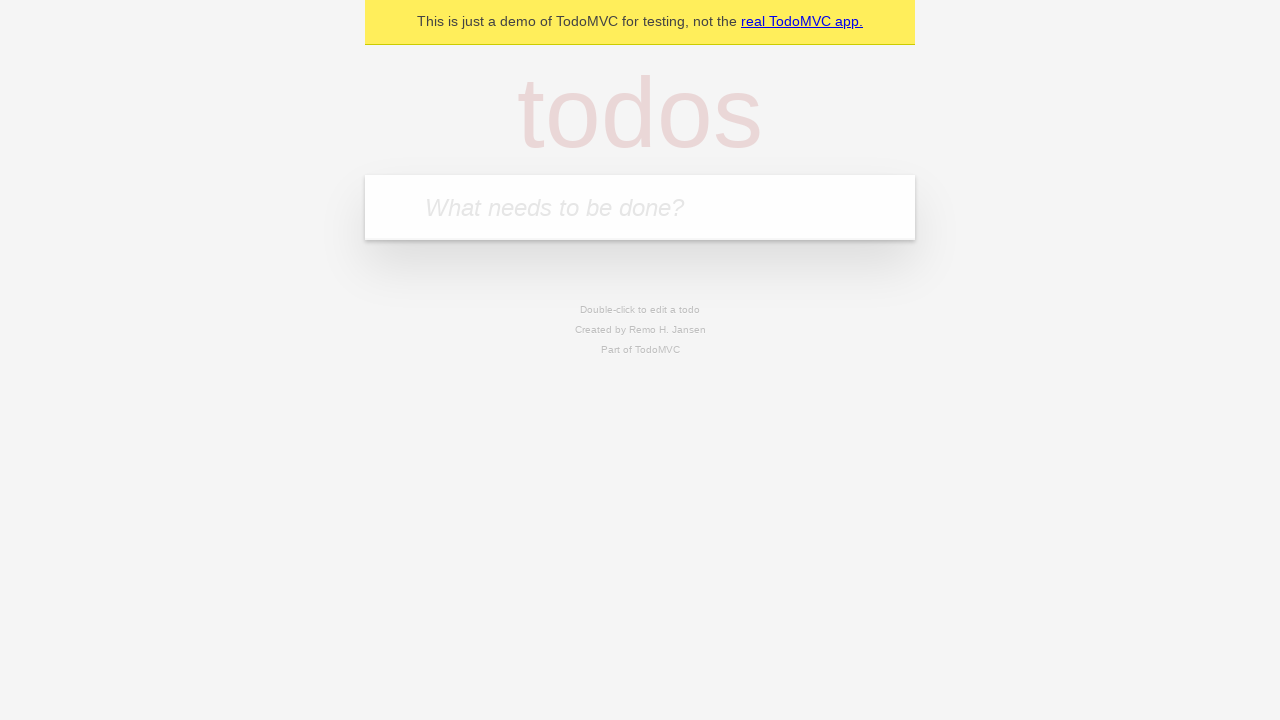

Filled todo input with 'buy some cheese' on internal:attr=[placeholder="What needs to be done?"i]
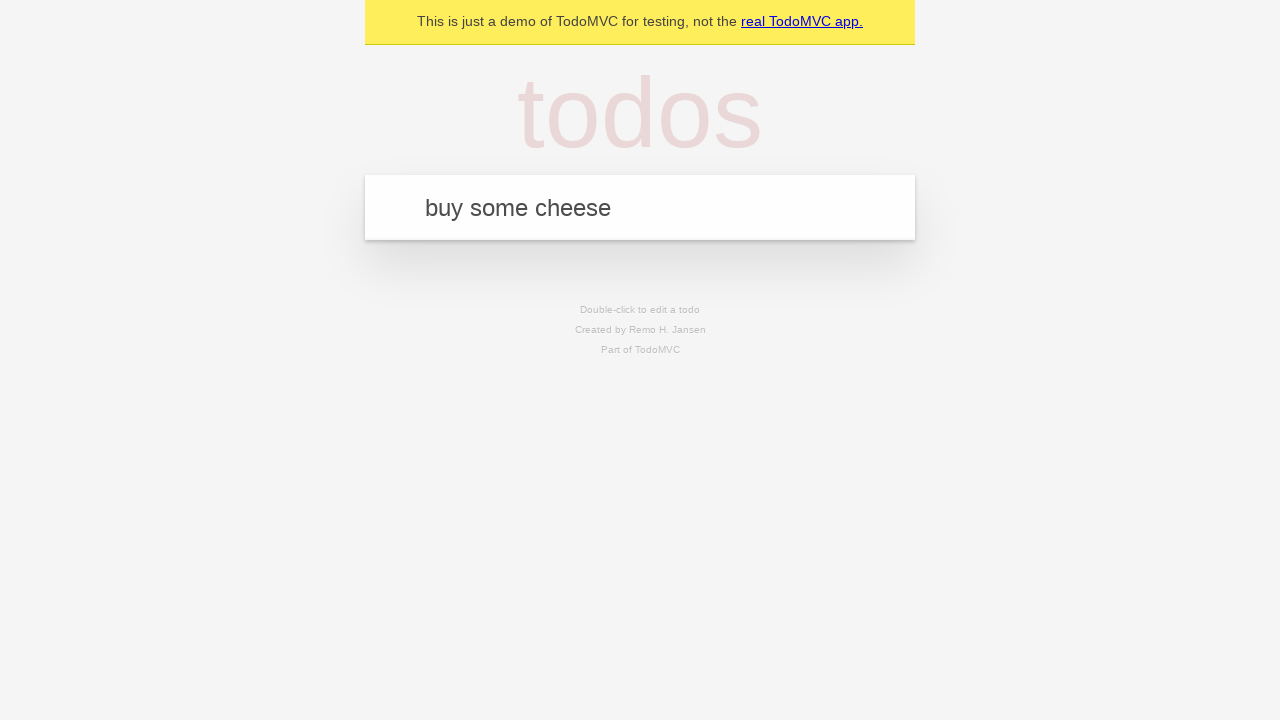

Pressed Enter to add first todo on internal:attr=[placeholder="What needs to be done?"i]
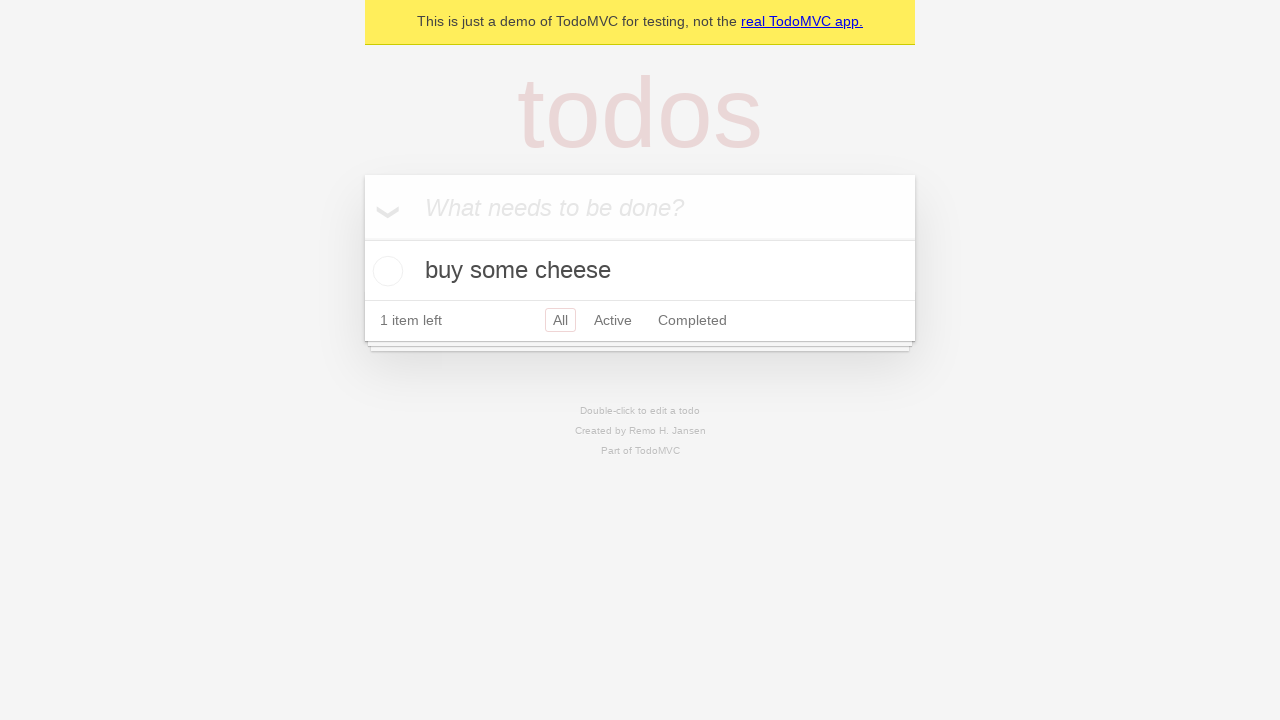

Filled todo input with 'feed the cat' on internal:attr=[placeholder="What needs to be done?"i]
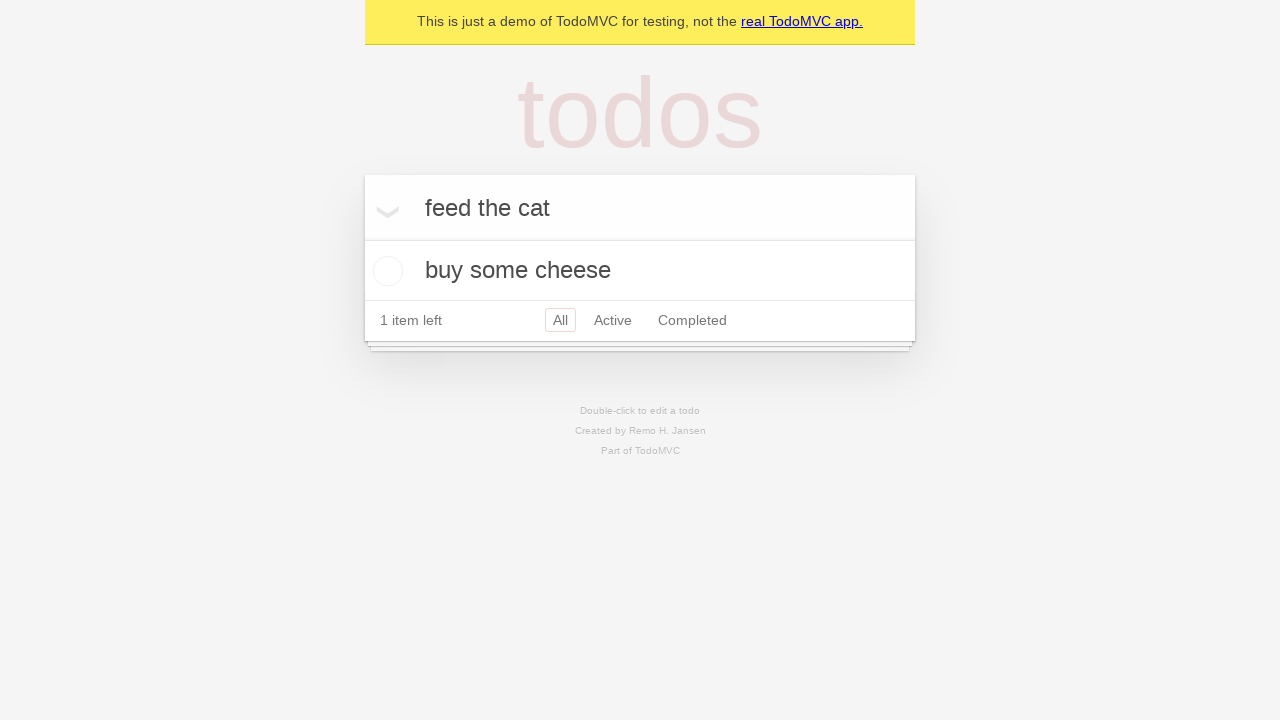

Pressed Enter to add second todo on internal:attr=[placeholder="What needs to be done?"i]
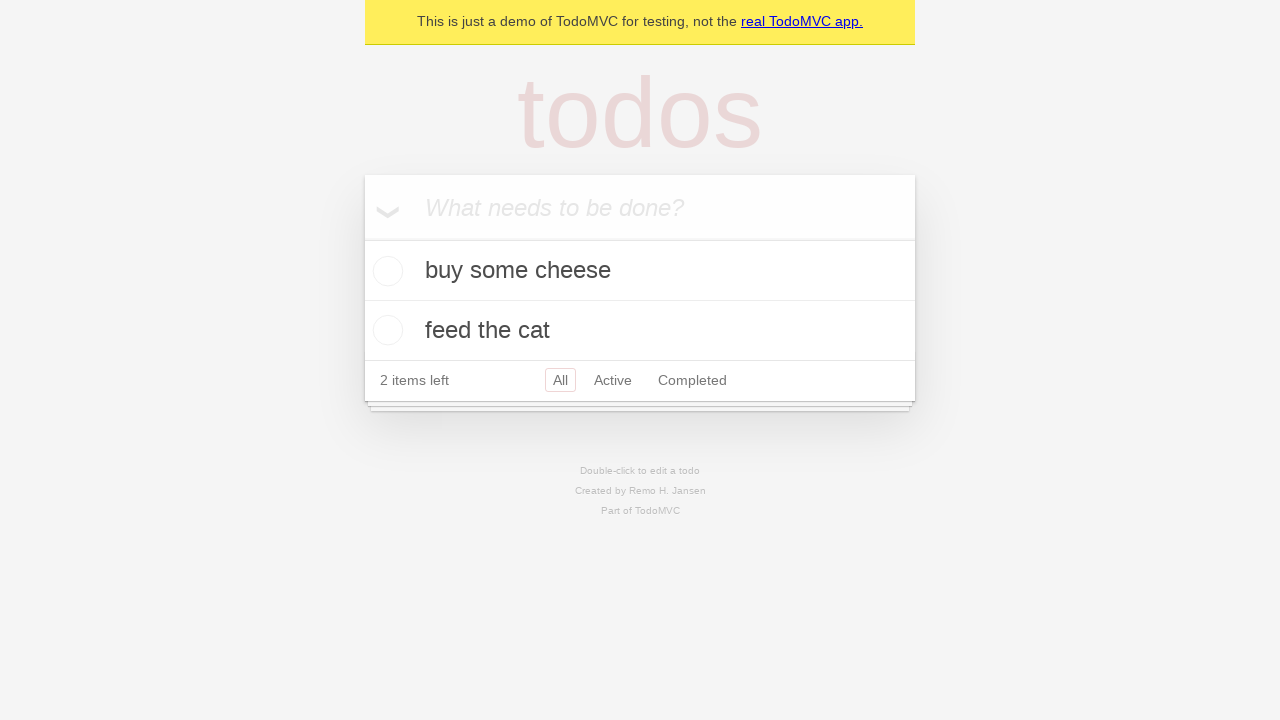

Filled todo input with 'book a doctors appointment' on internal:attr=[placeholder="What needs to be done?"i]
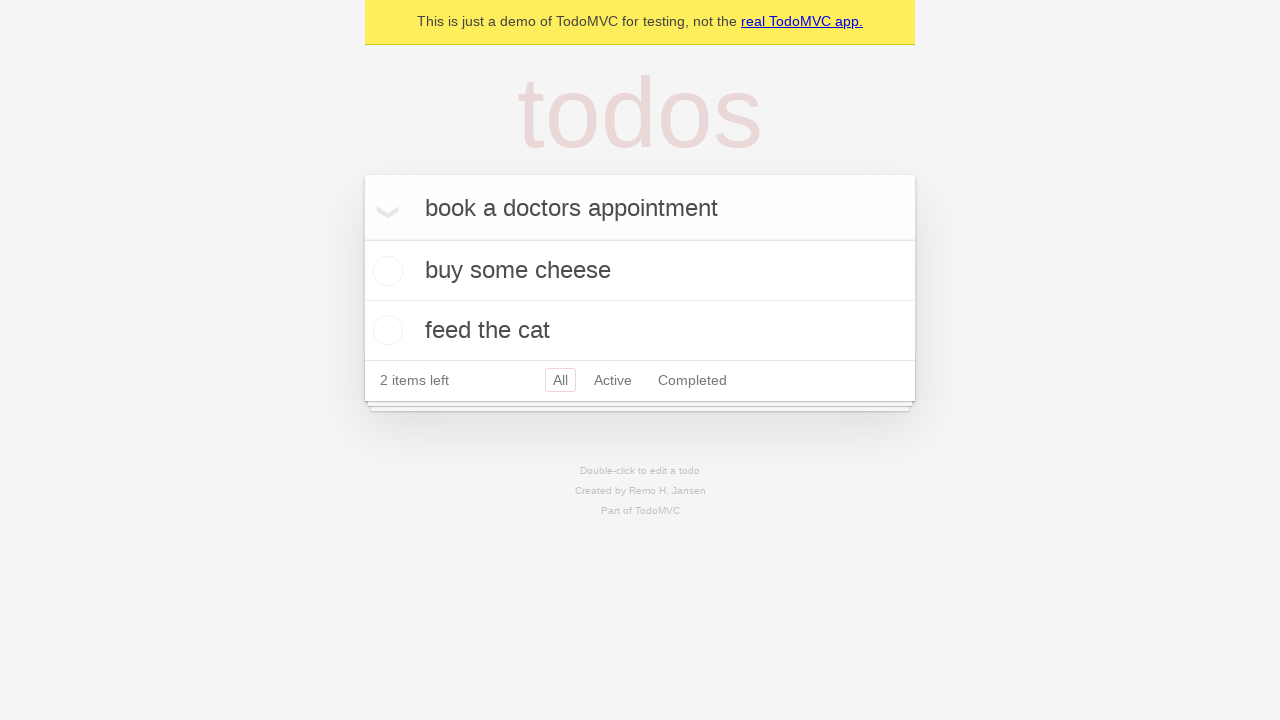

Pressed Enter to add third todo on internal:attr=[placeholder="What needs to be done?"i]
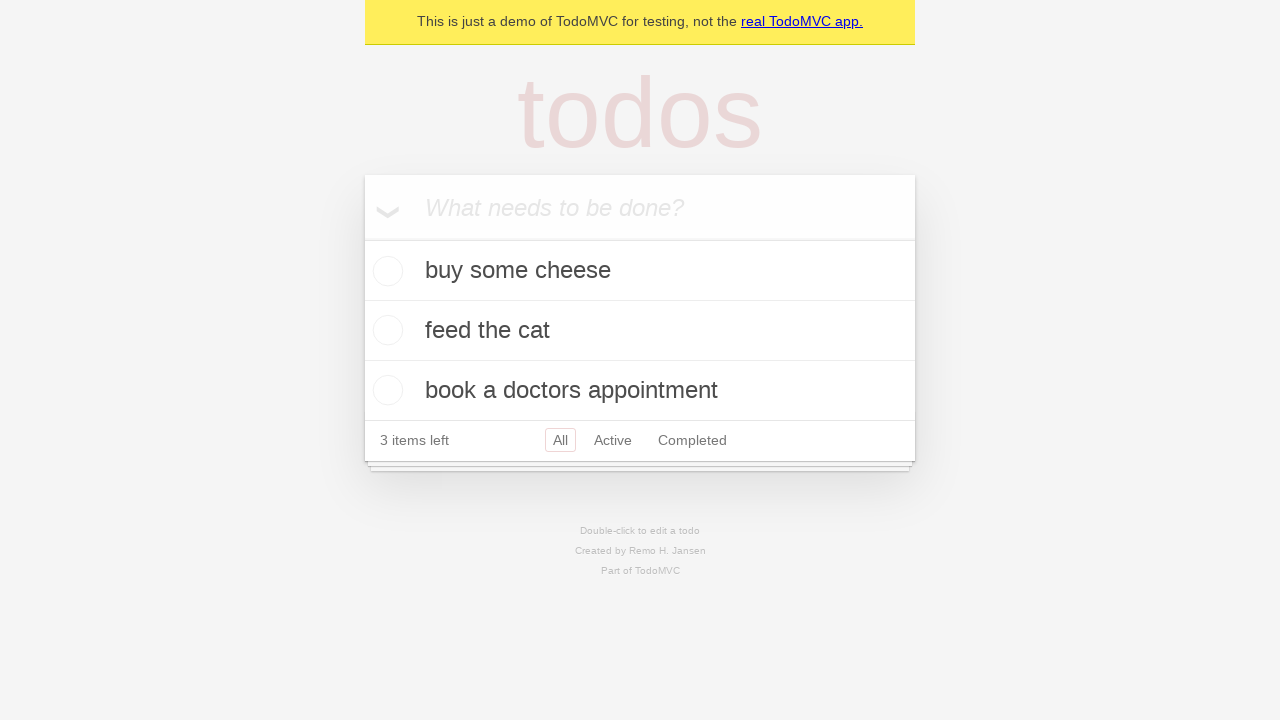

Checked the first todo item at (385, 271) on .todo-list li .toggle >> nth=0
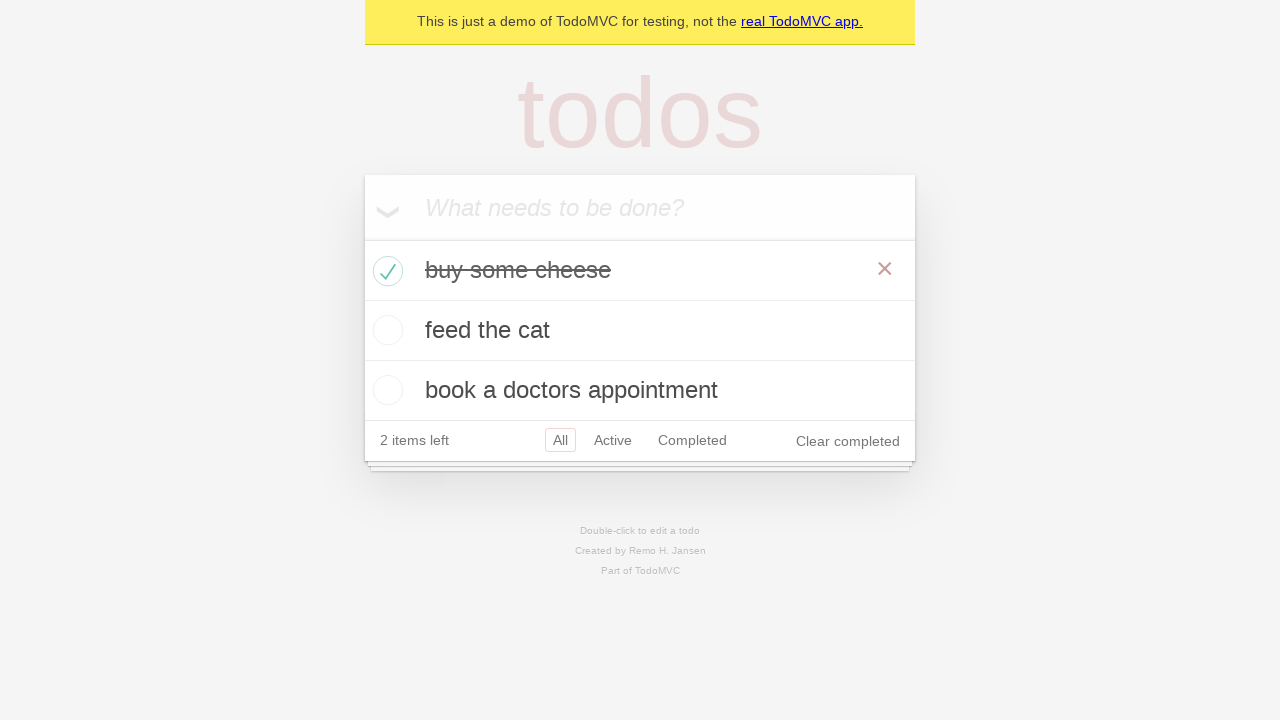

Clicked 'Clear completed' button to remove completed item at (848, 441) on internal:role=button[name="Clear completed"i]
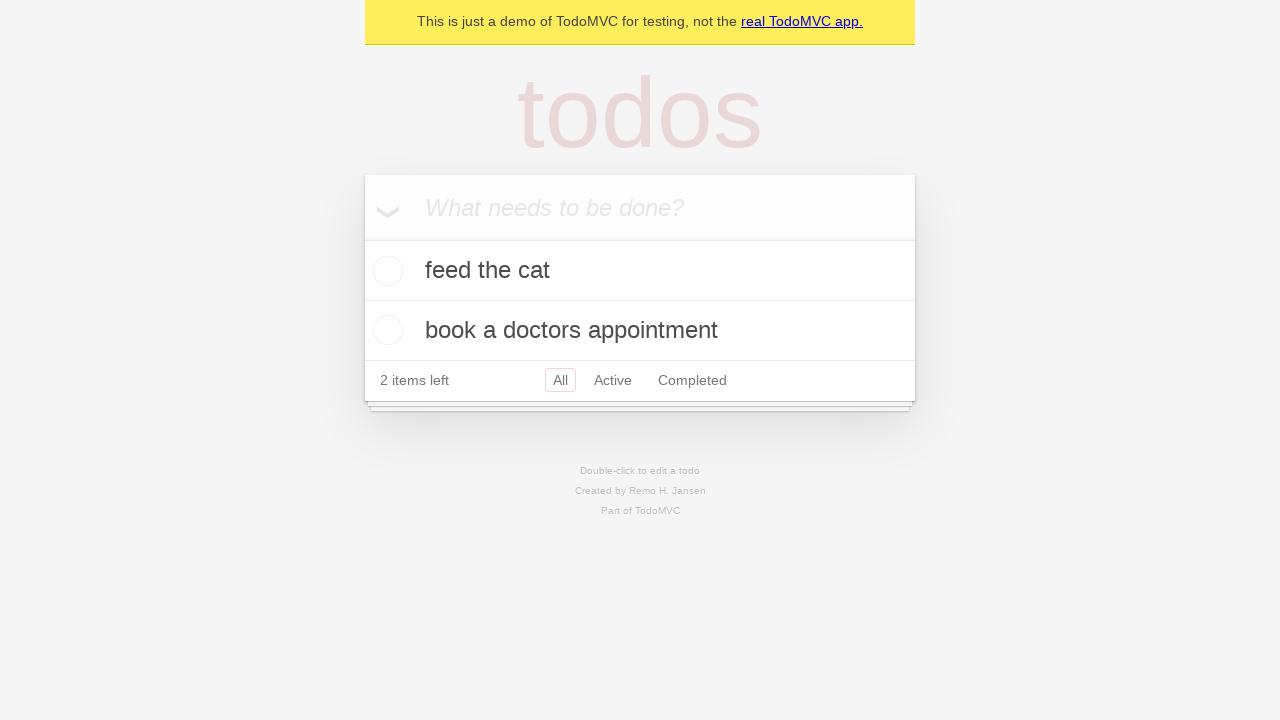

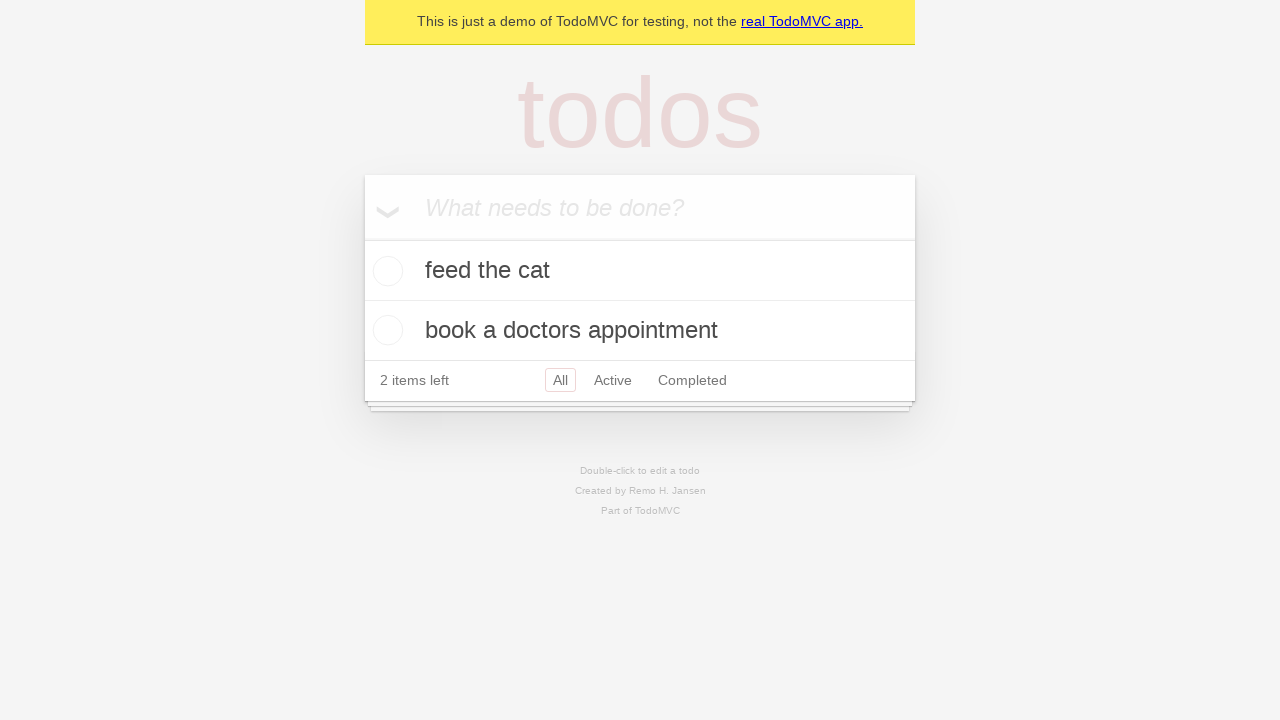